Tests the text box form by filling name and email fields and verifying the submitted output

Starting URL: https://demoqa.com

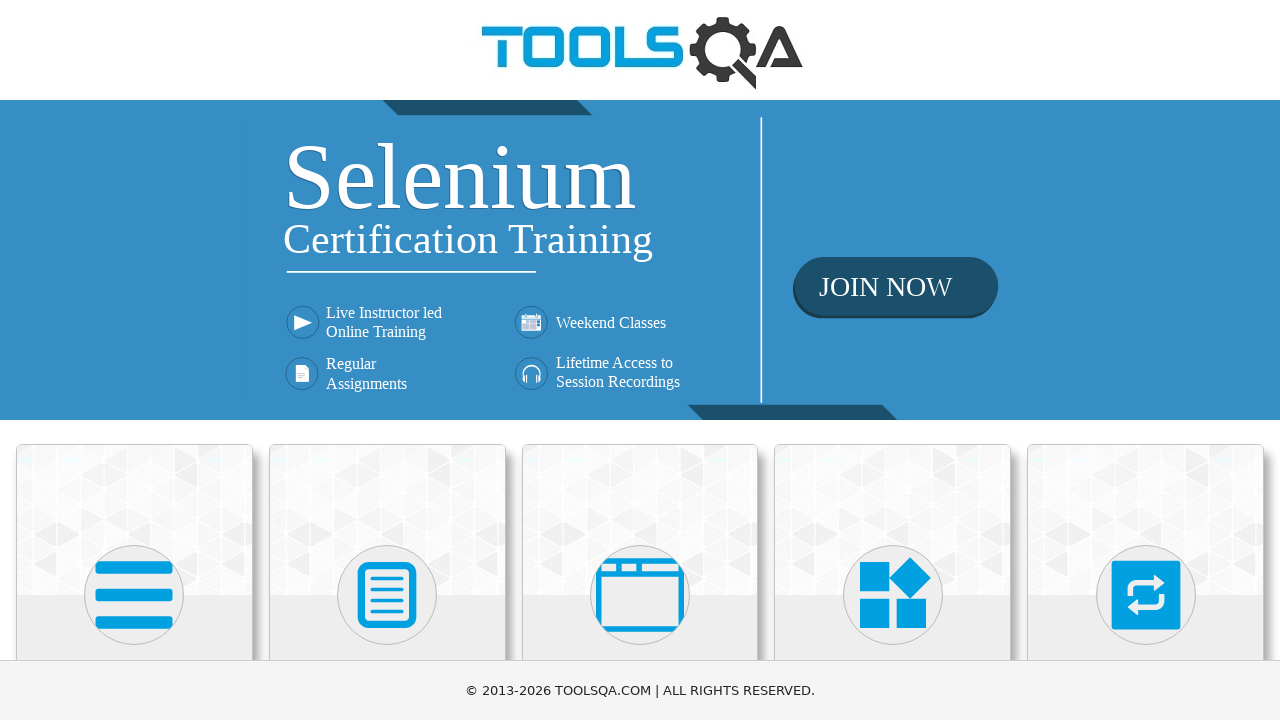

Clicked on Elements card at (134, 520) on xpath=//div[@class='card mt-4 top-card'][1]
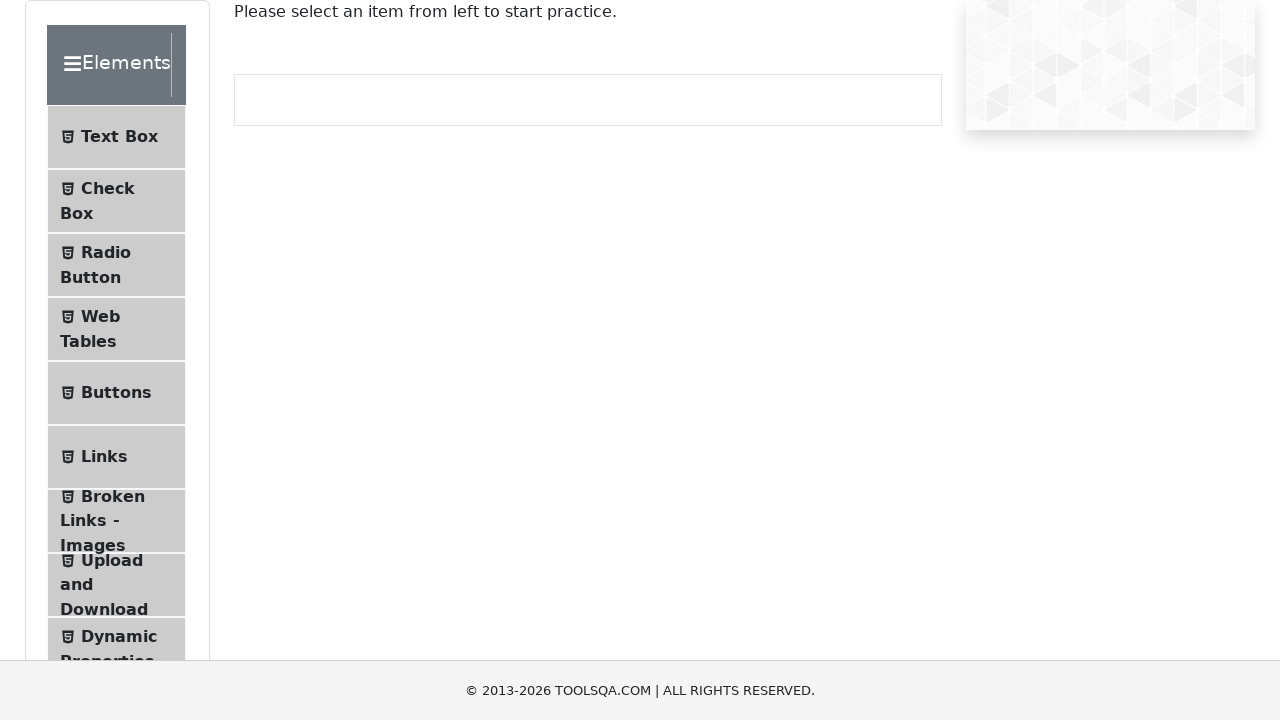

Clicked on Text Box menu item at (116, 137) on xpath=//li[@id='item-0'][1]
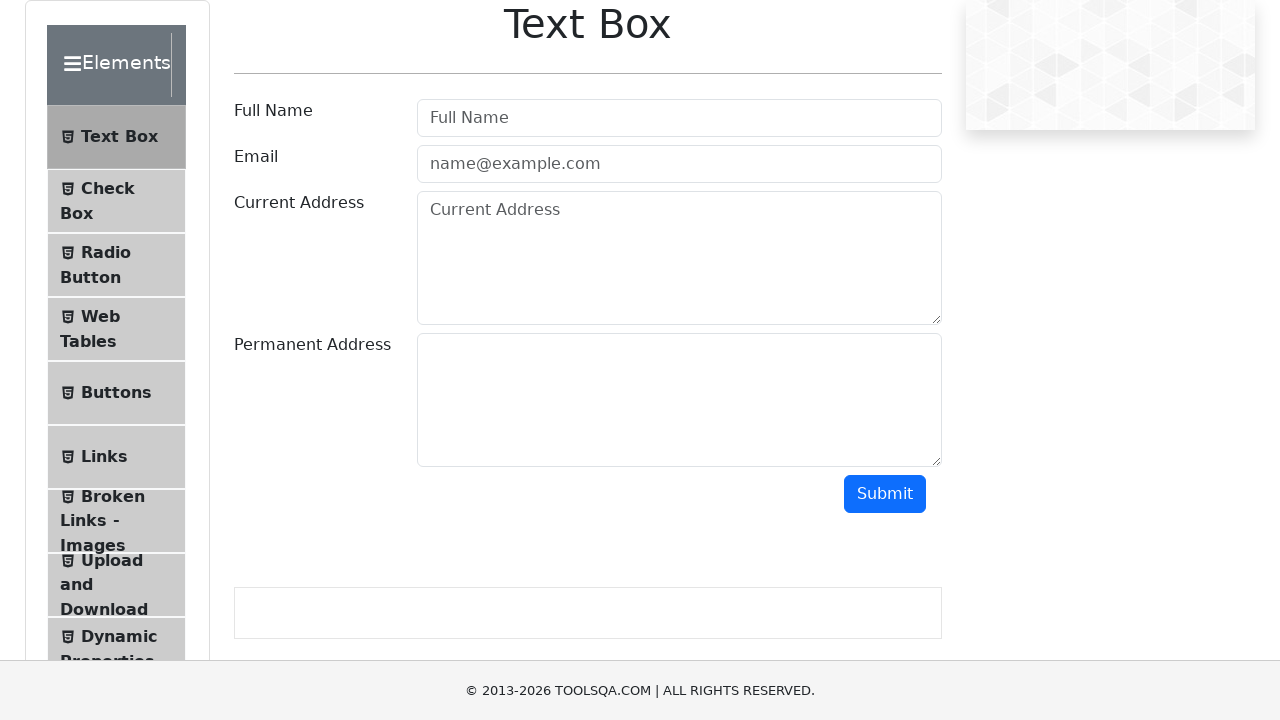

Filled in full name field with 'Barak Obama' on xpath=//input[@class=' mr-sm-2 form-control'][1]
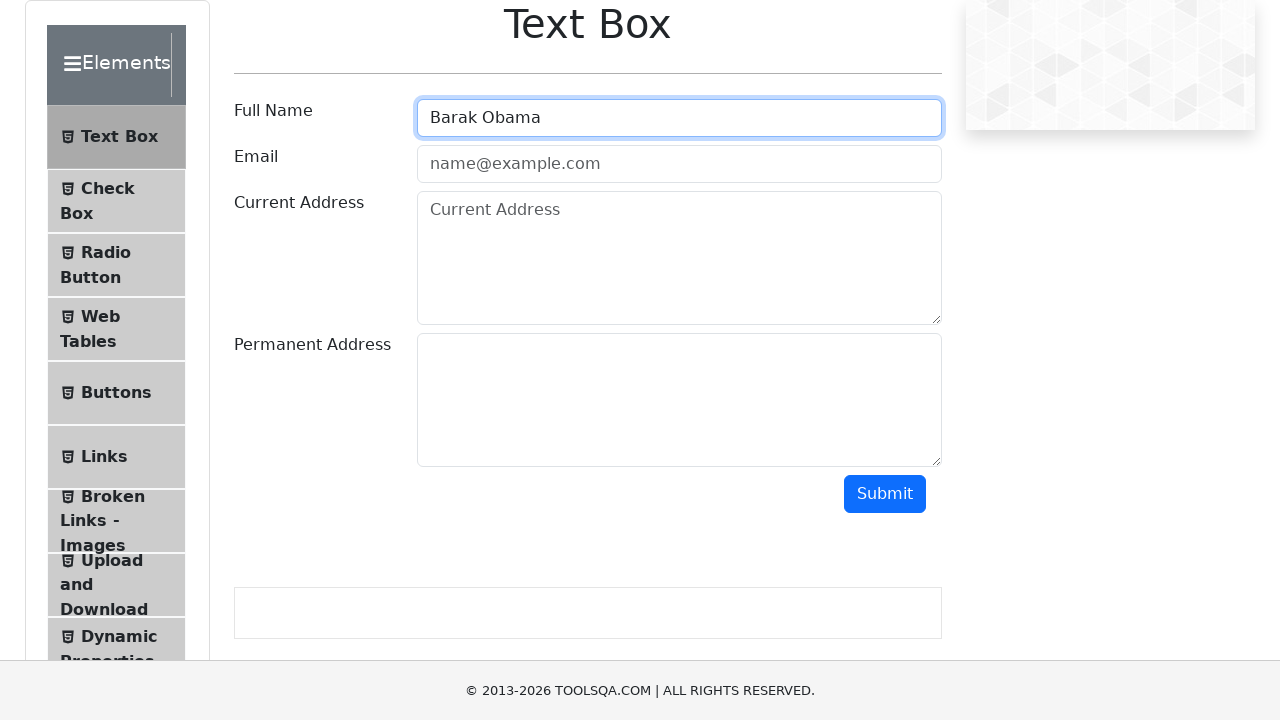

Filled in email field with 'barak1961@gmail.com' on xpath=//input[@class='mr-sm-2 form-control']
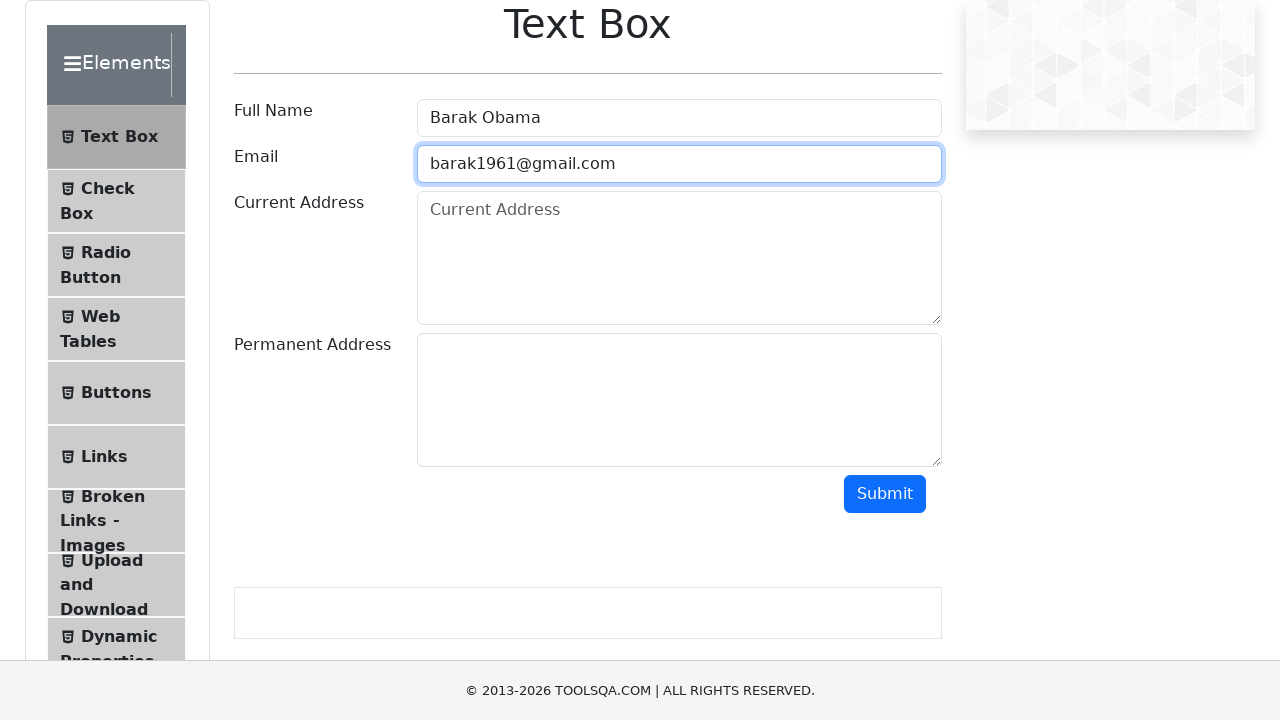

Clicked submit button to submit form at (885, 494) on #submit
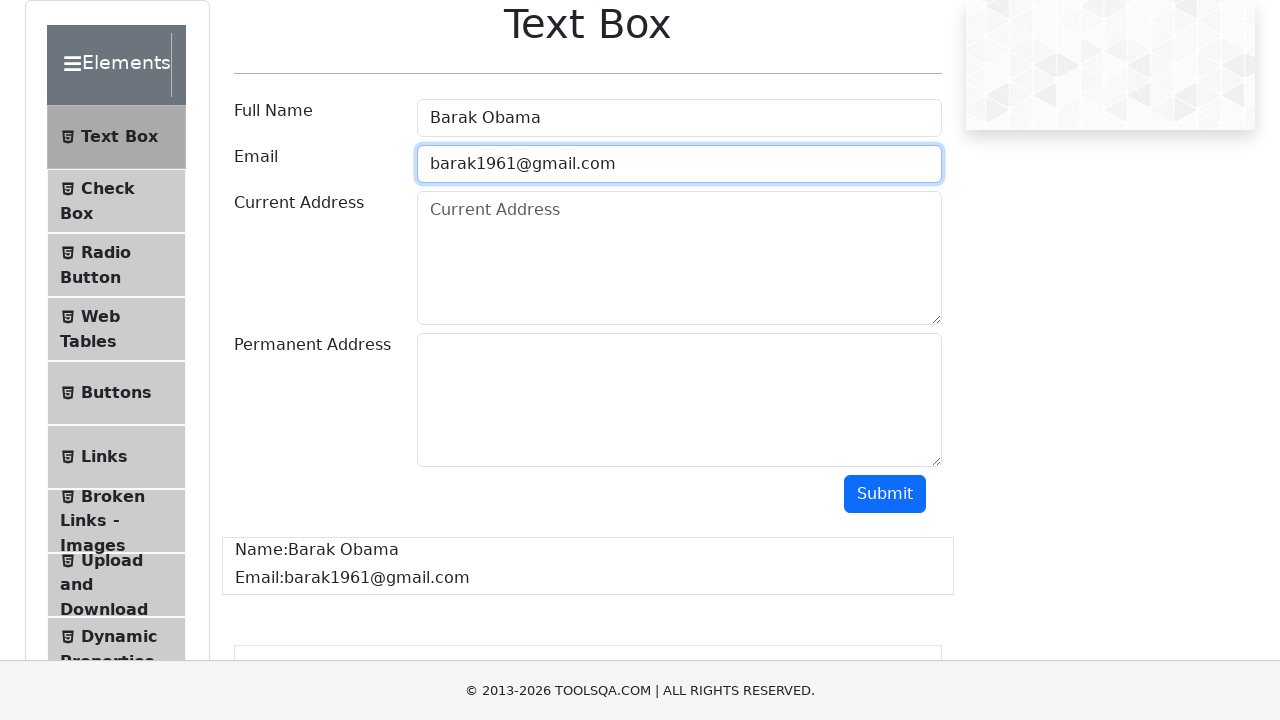

Form output section loaded and verified
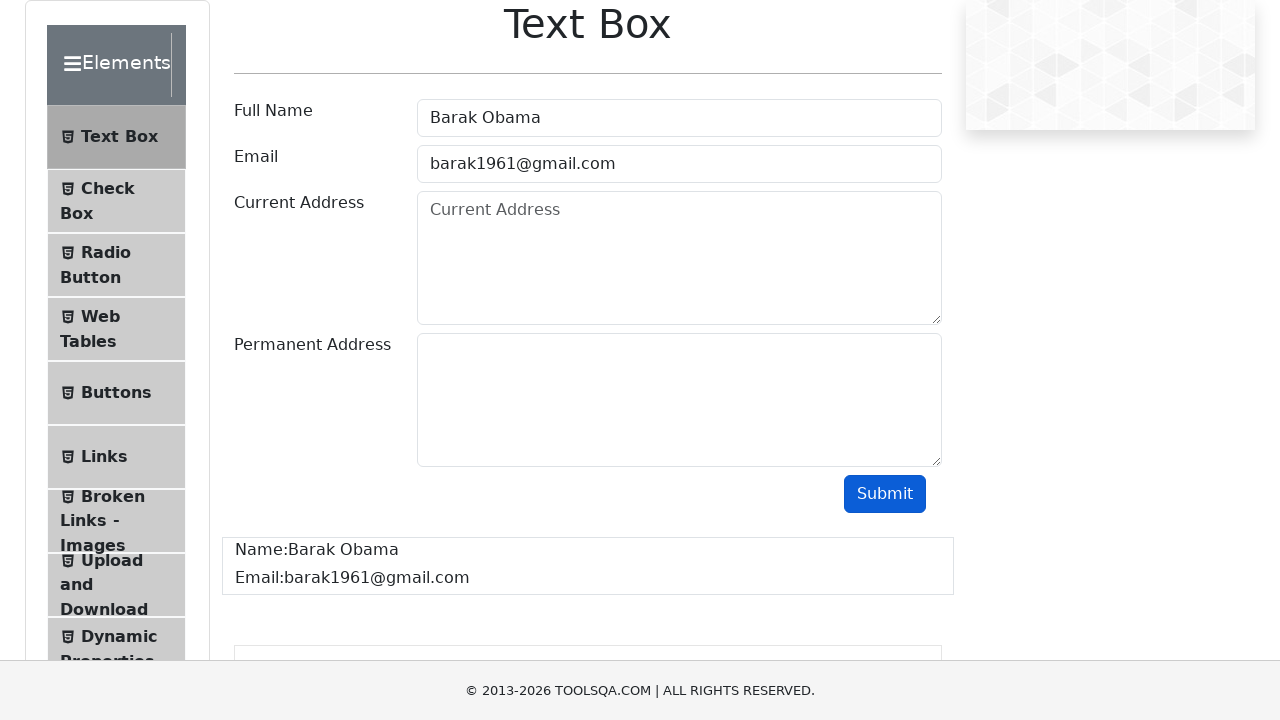

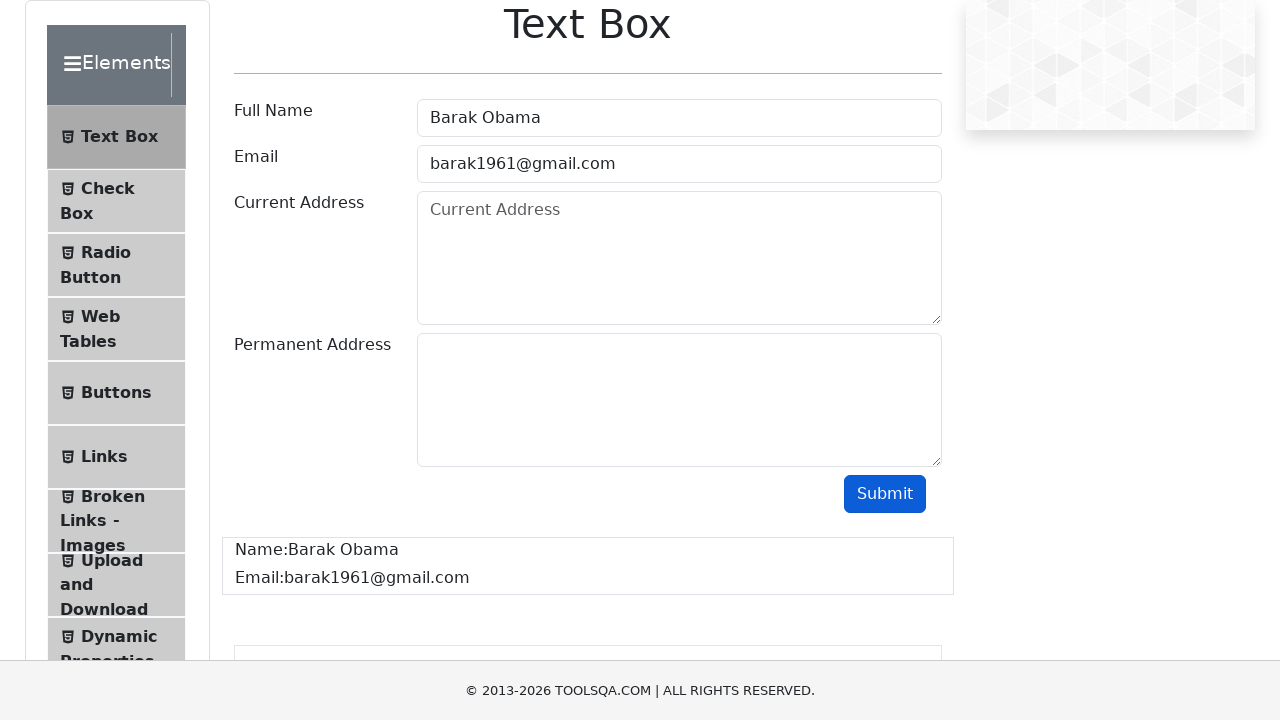